Verifies that the YouTube page title equals "YouTube"

Starting URL: https://www.youtube.com

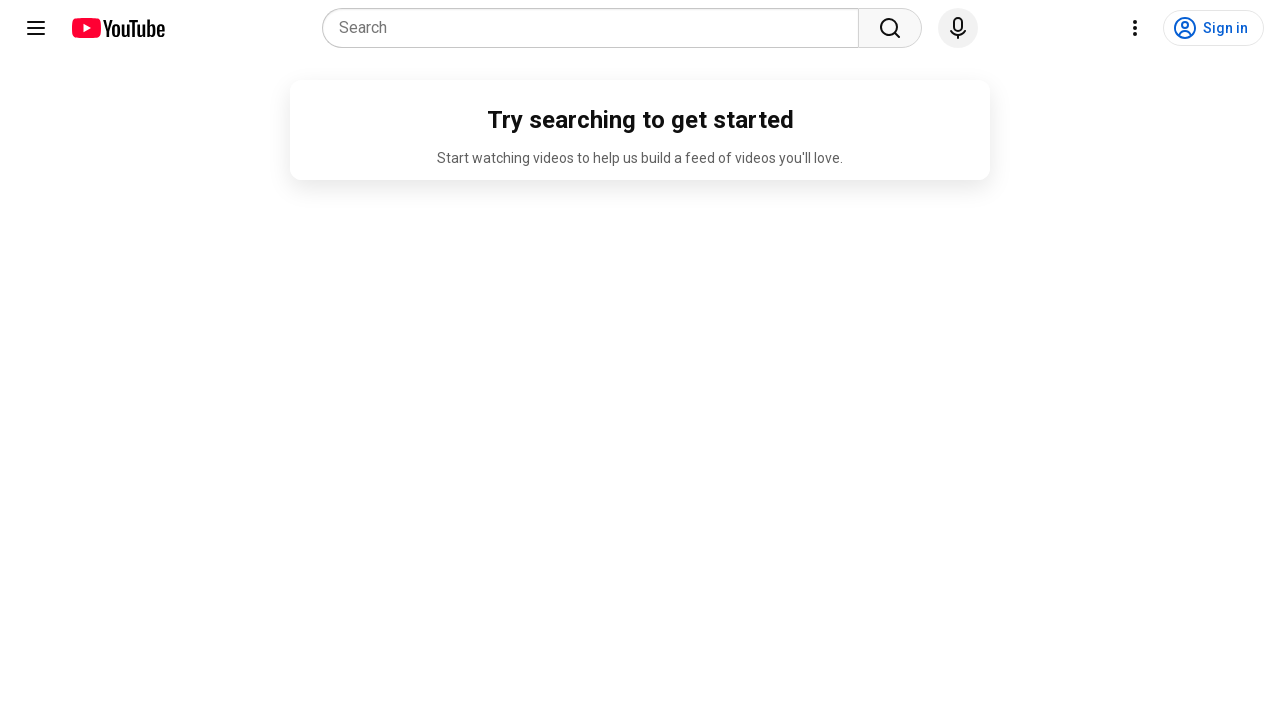

Navigated to https://www.youtube.com
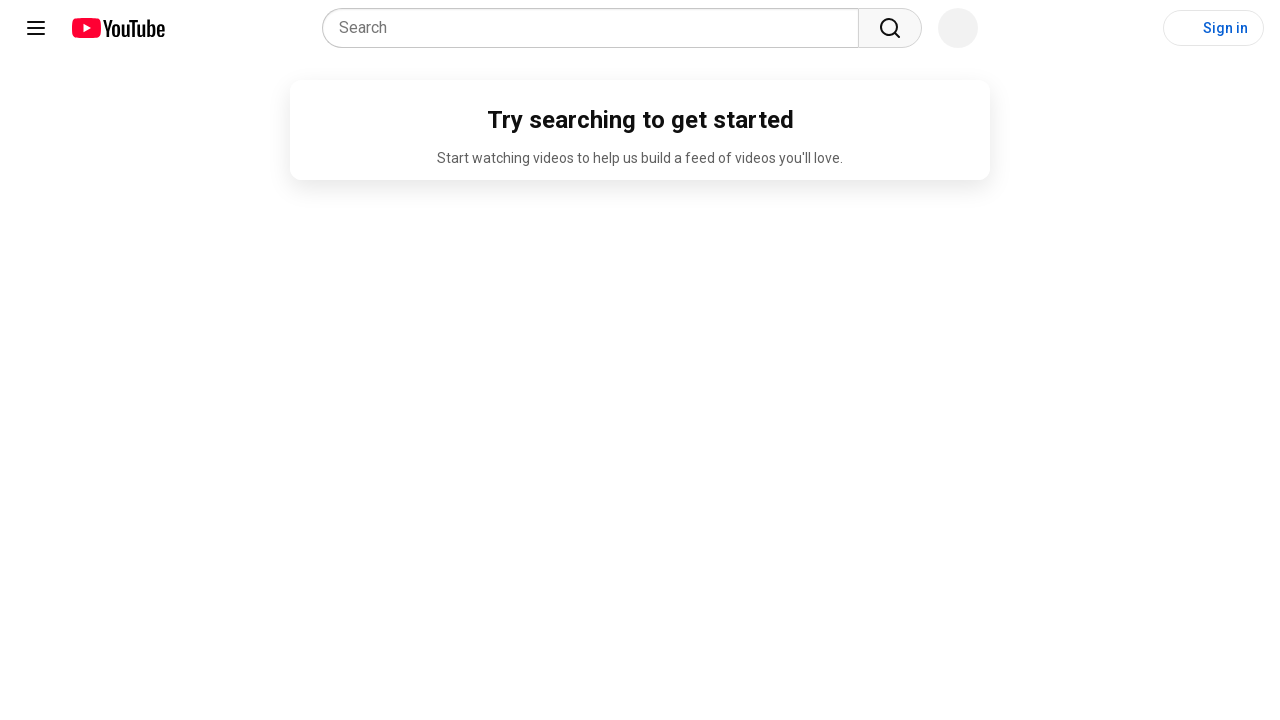

Verified that the page title equals 'YouTube'
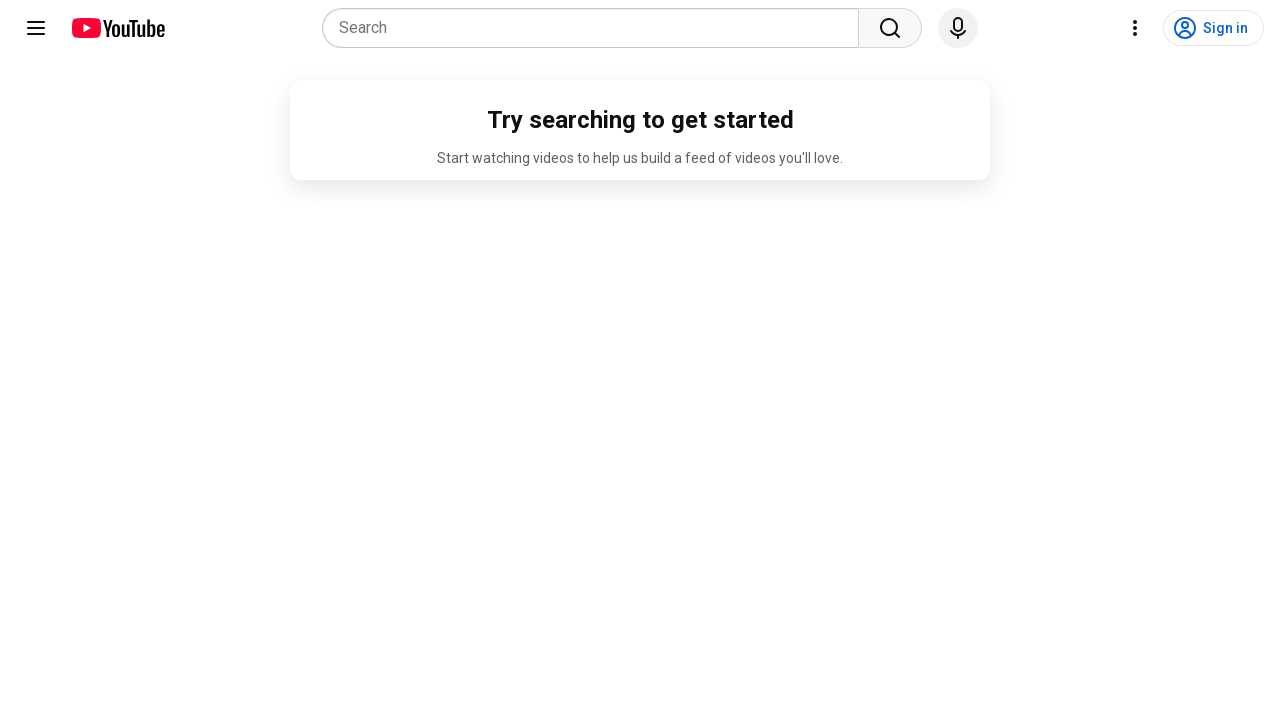

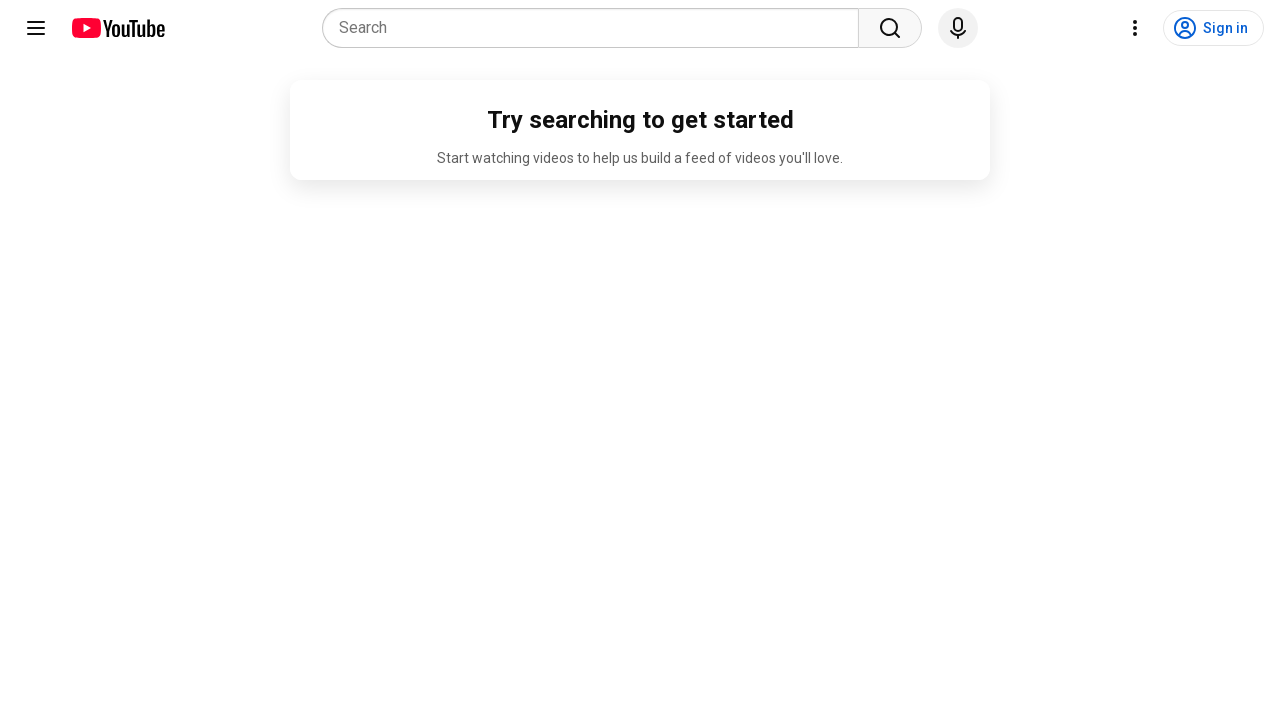